Tests text box input functionality by typing text, clearing it, and typing again in text and password fields

Starting URL: https://www.selenium.dev/selenium/web/web-form.html

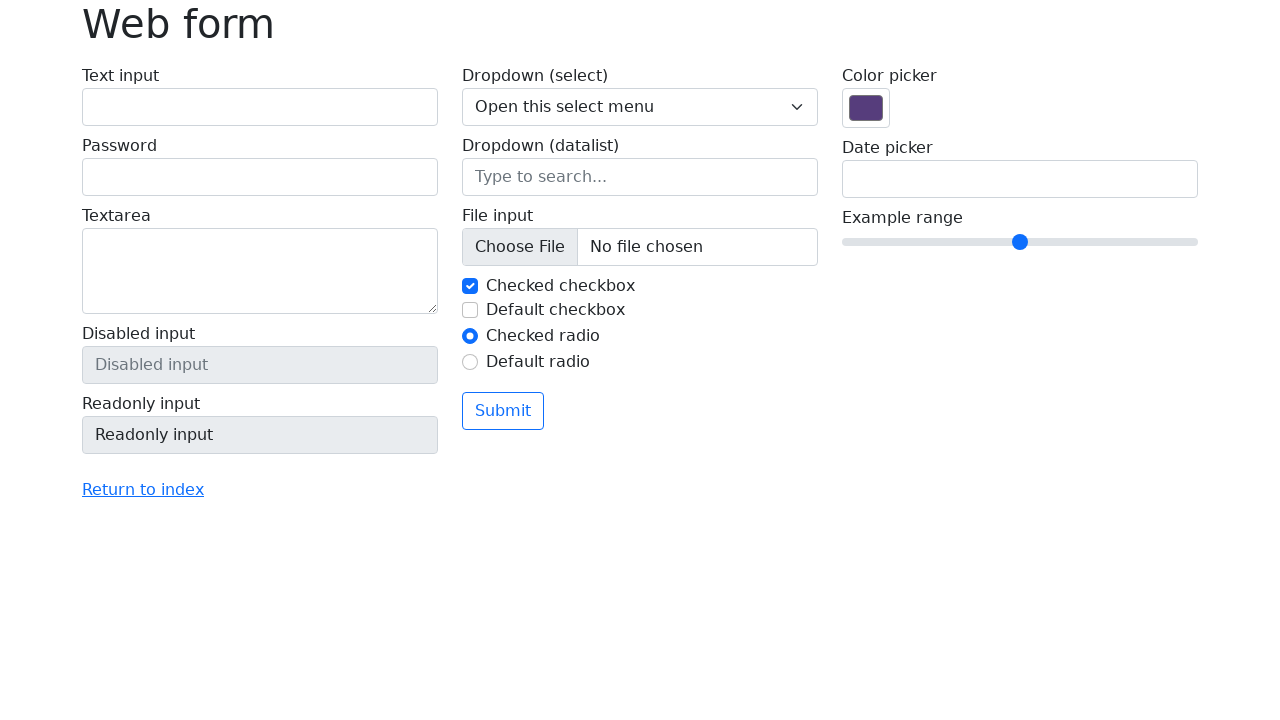

Filled text input field with 'Hello' on #my-text-id
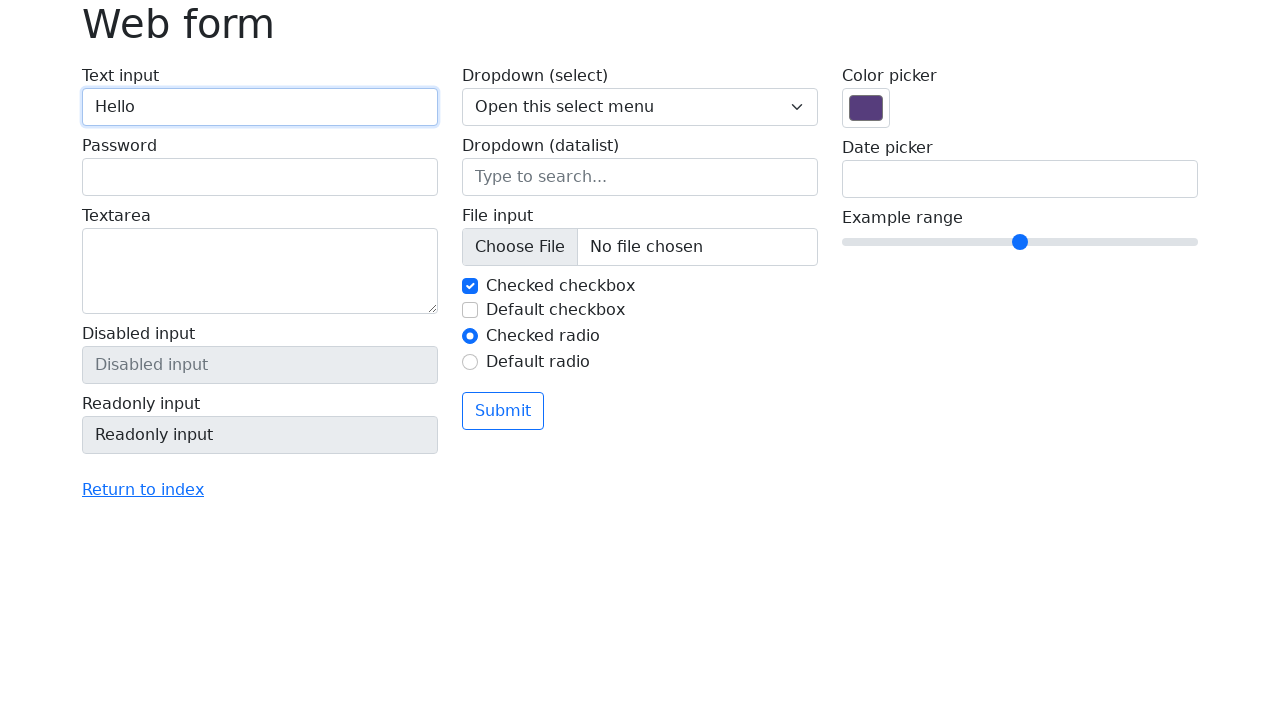

Cleared text input field on #my-text-id
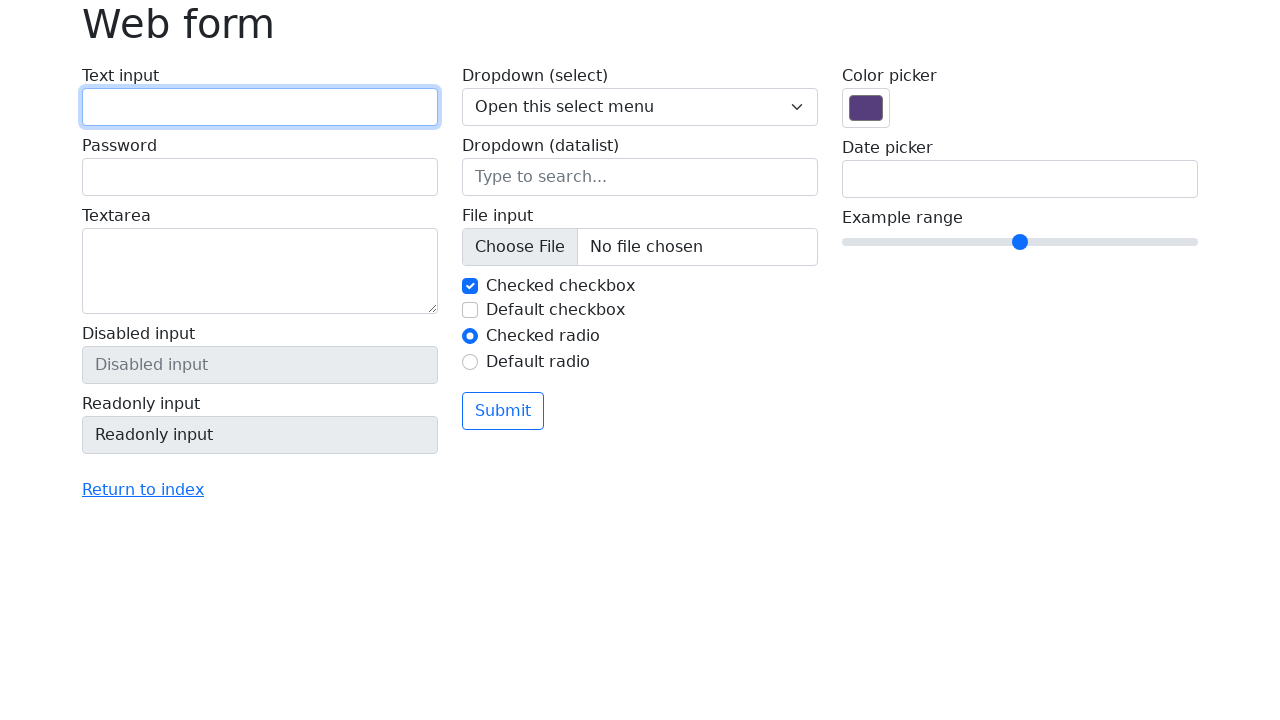

Refilled text input field with 'Hello' on #my-text-id
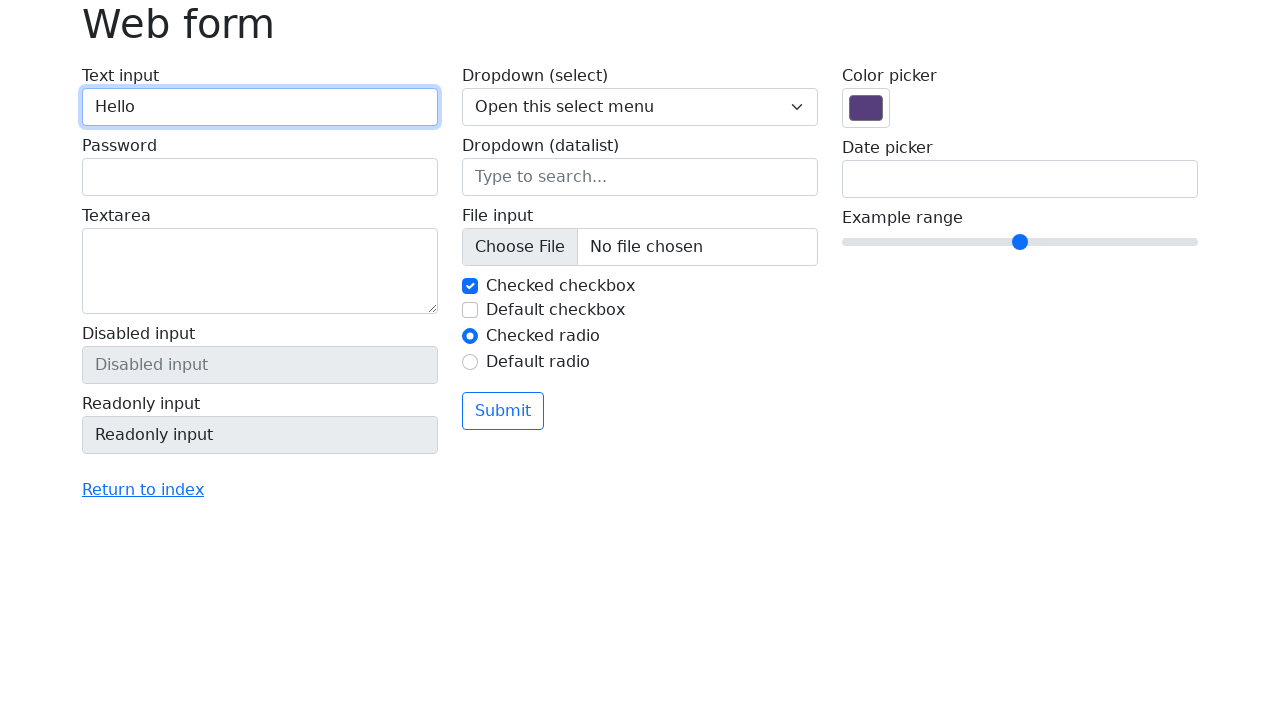

Filled password field with 'Password' on input[name='my-password']
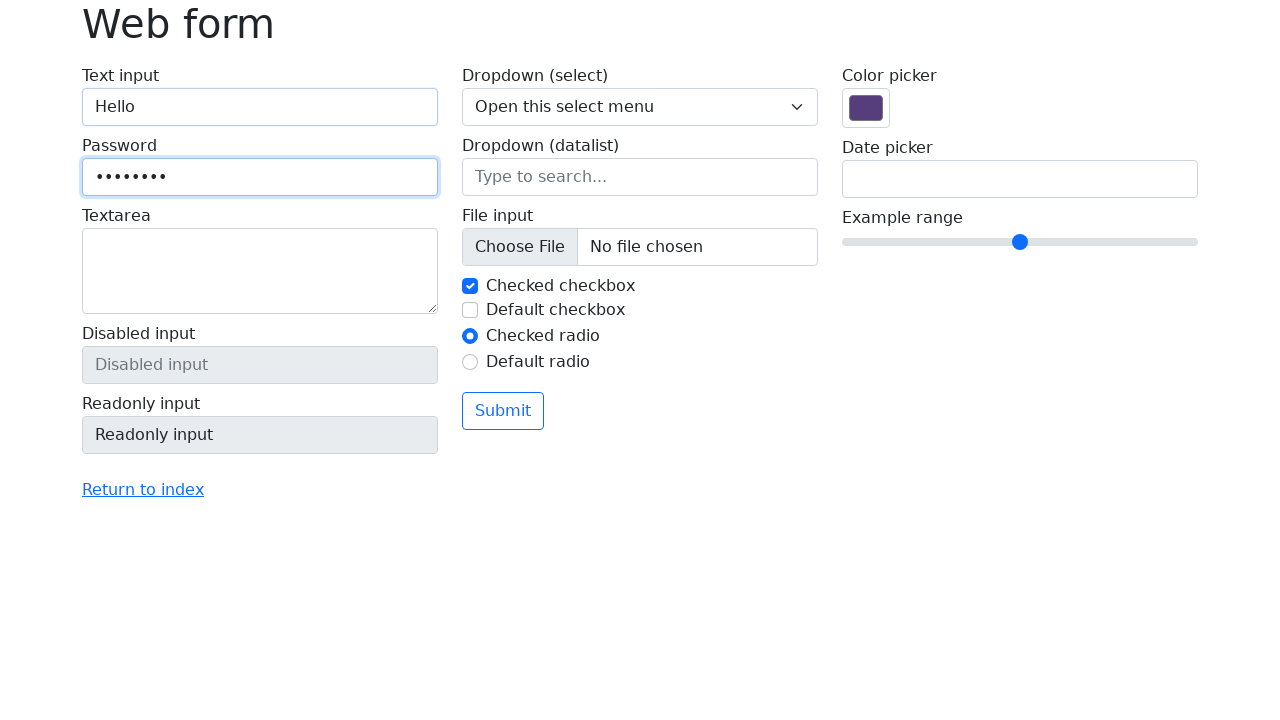

Cleared password field on input[name='my-password']
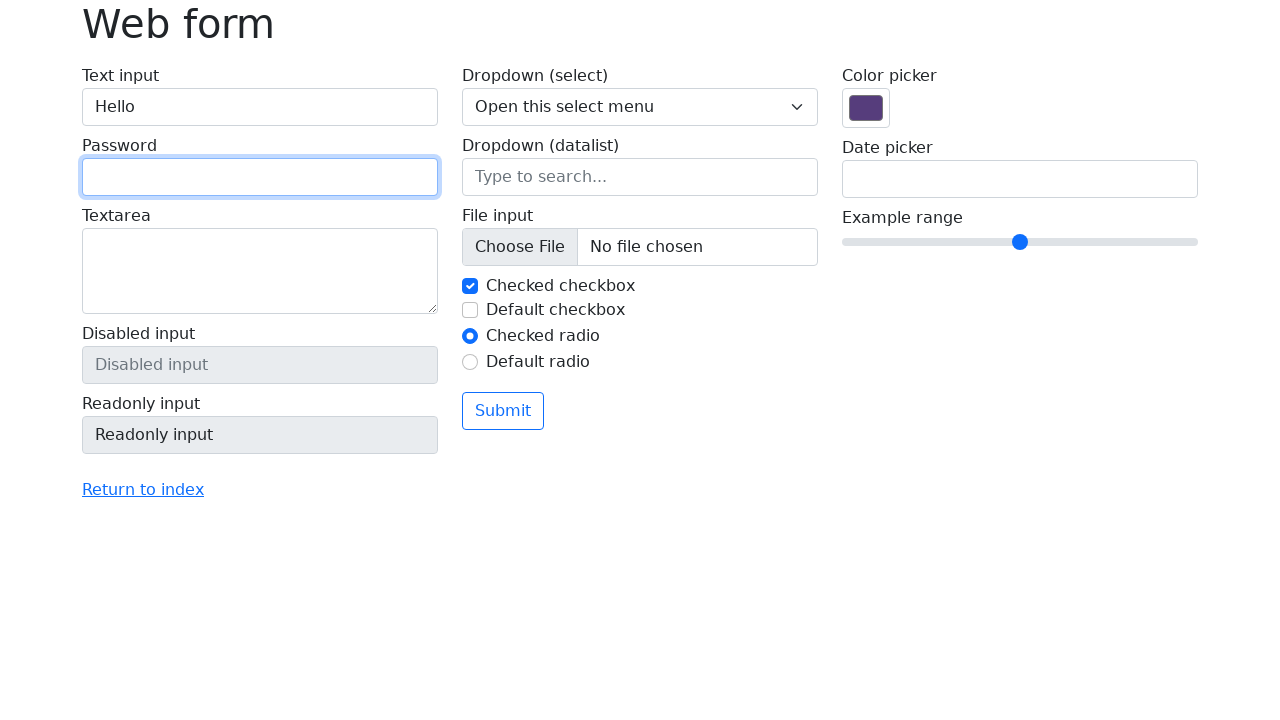

Refilled password field with 'Password' on input[name='my-password']
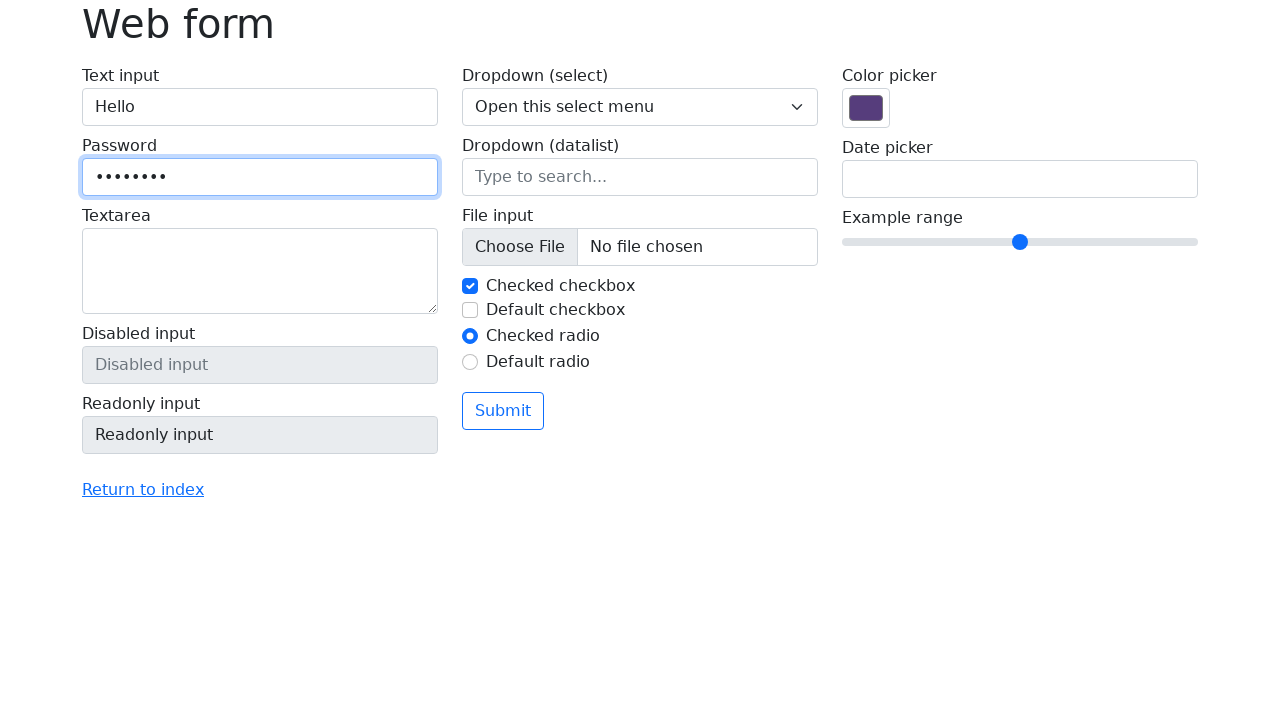

Filled textarea field with 'New Delhi' on textarea[name='my-textarea']
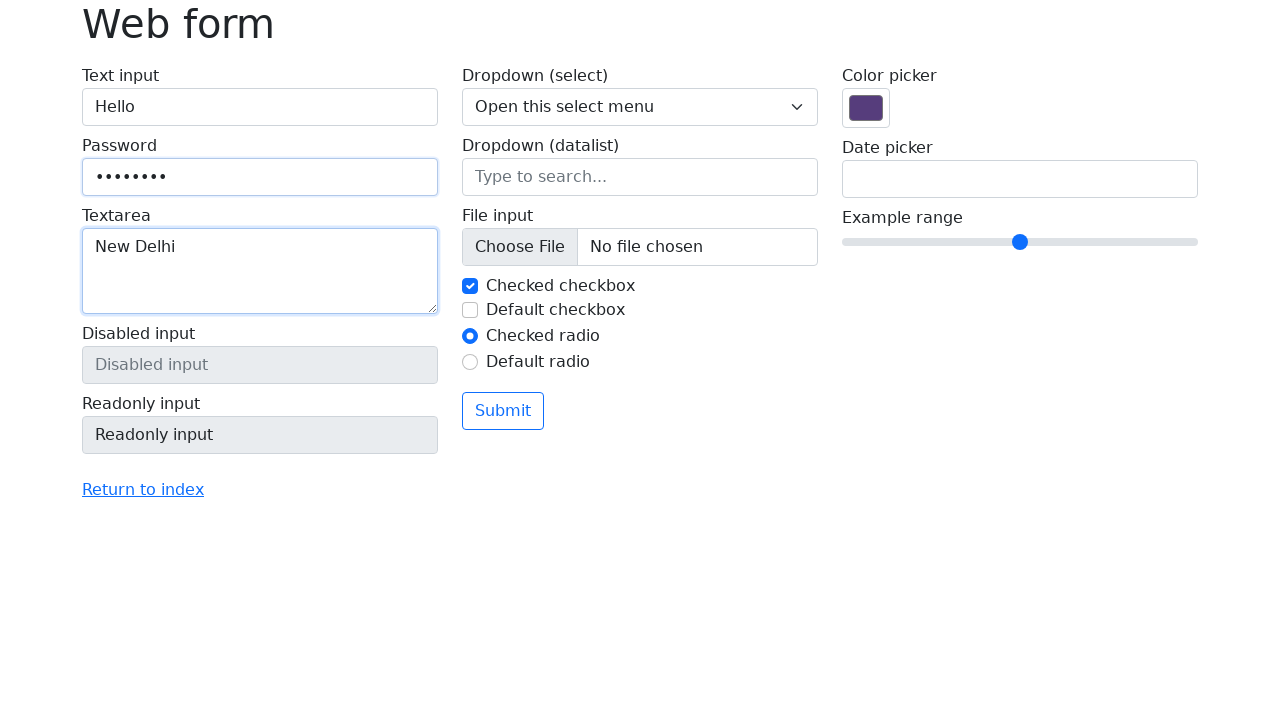

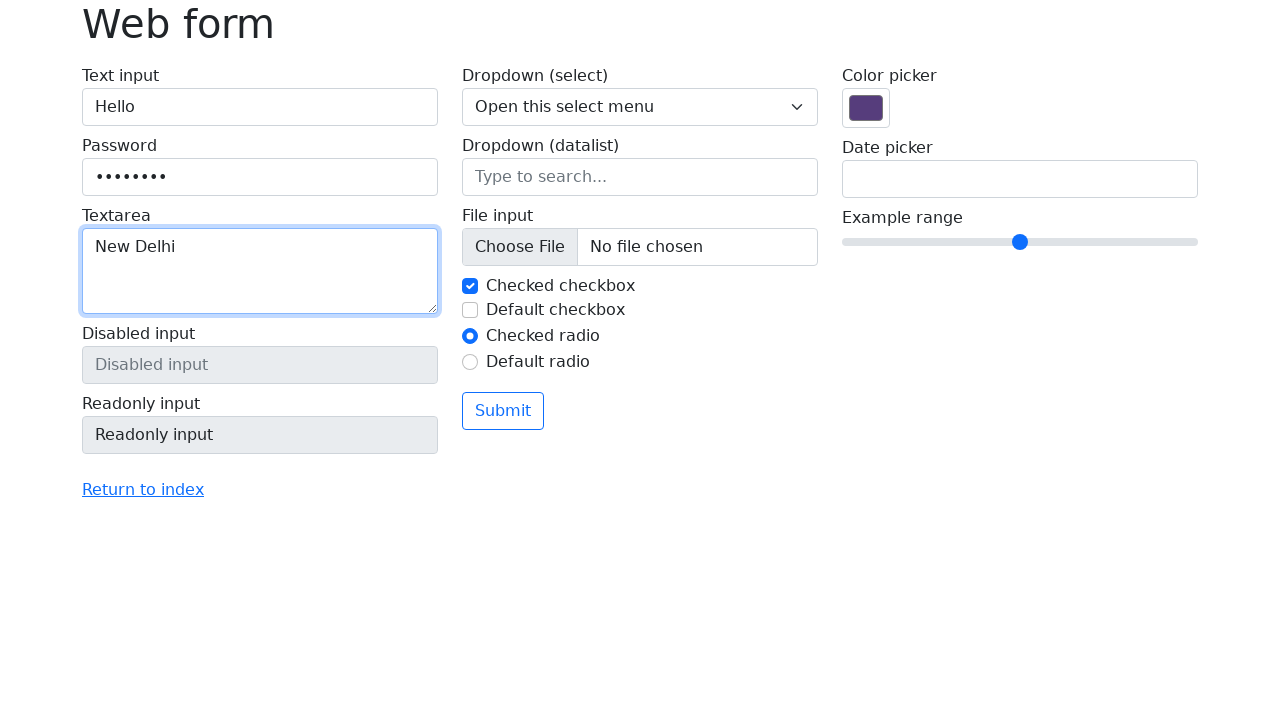